Tests the DemoQA practice form by filling out all form fields including name, email, phone number, gender, date of birth, subjects, file upload, state and city selection, then submits the form.

Starting URL: https://demoqa.com/automation-practice-form

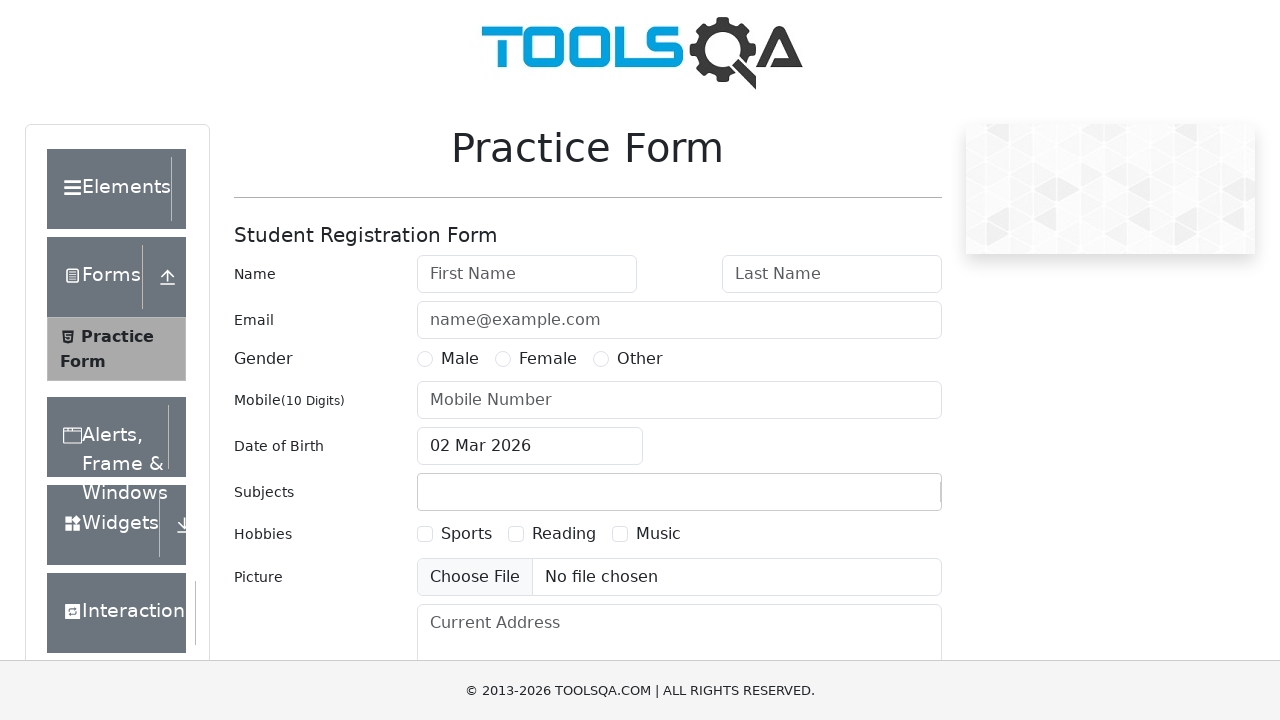

Scrolled down 400px to view form
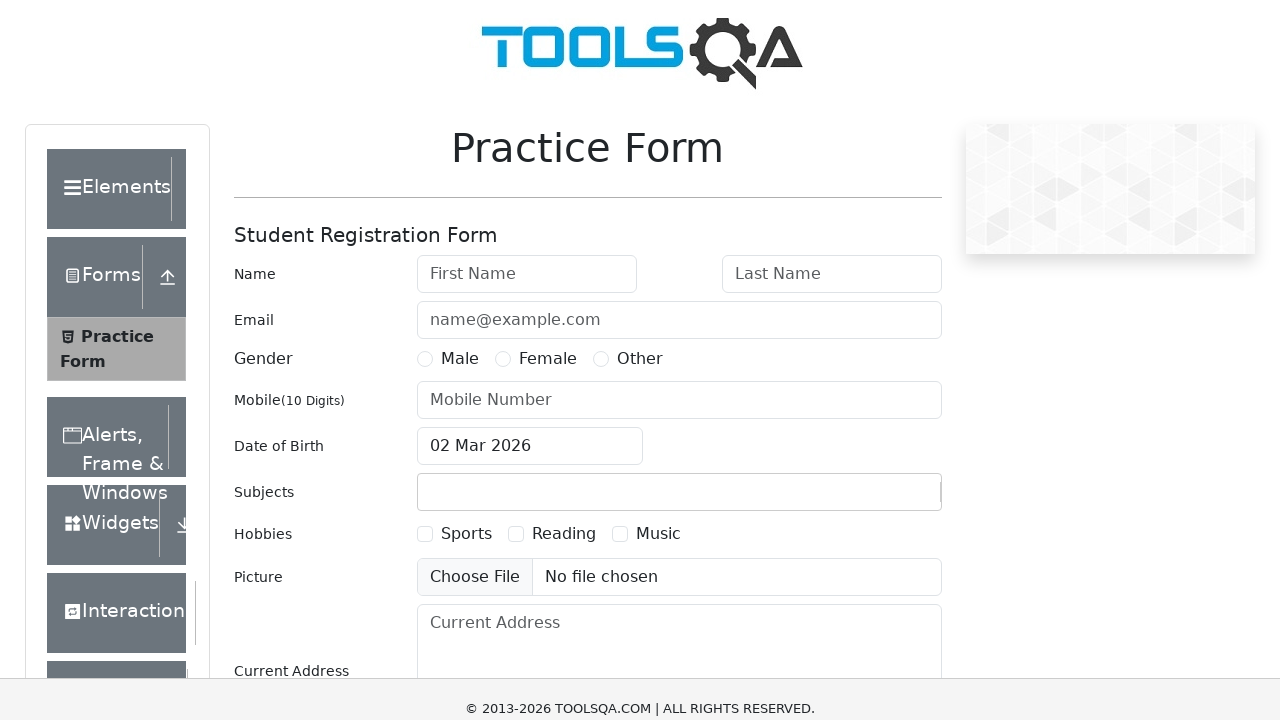

Filled first name field with 'Marcus' on #firstName
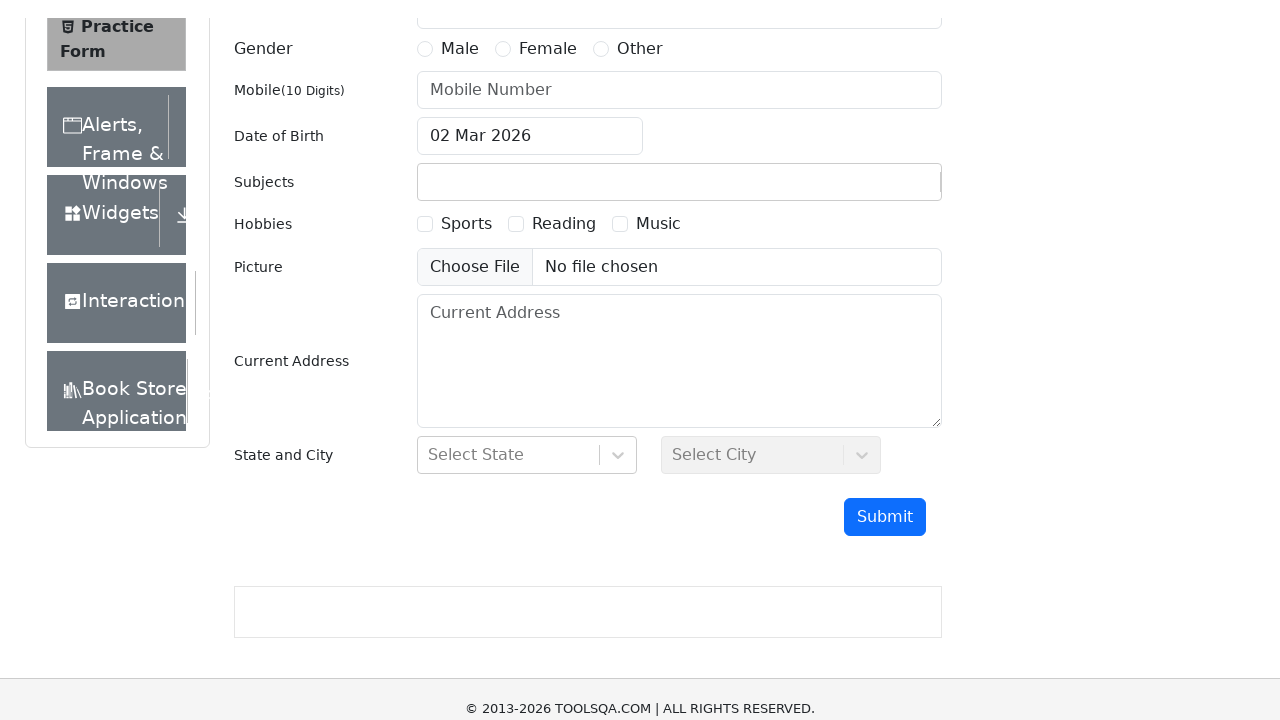

Filled last name field with 'Johnson' on #lastName
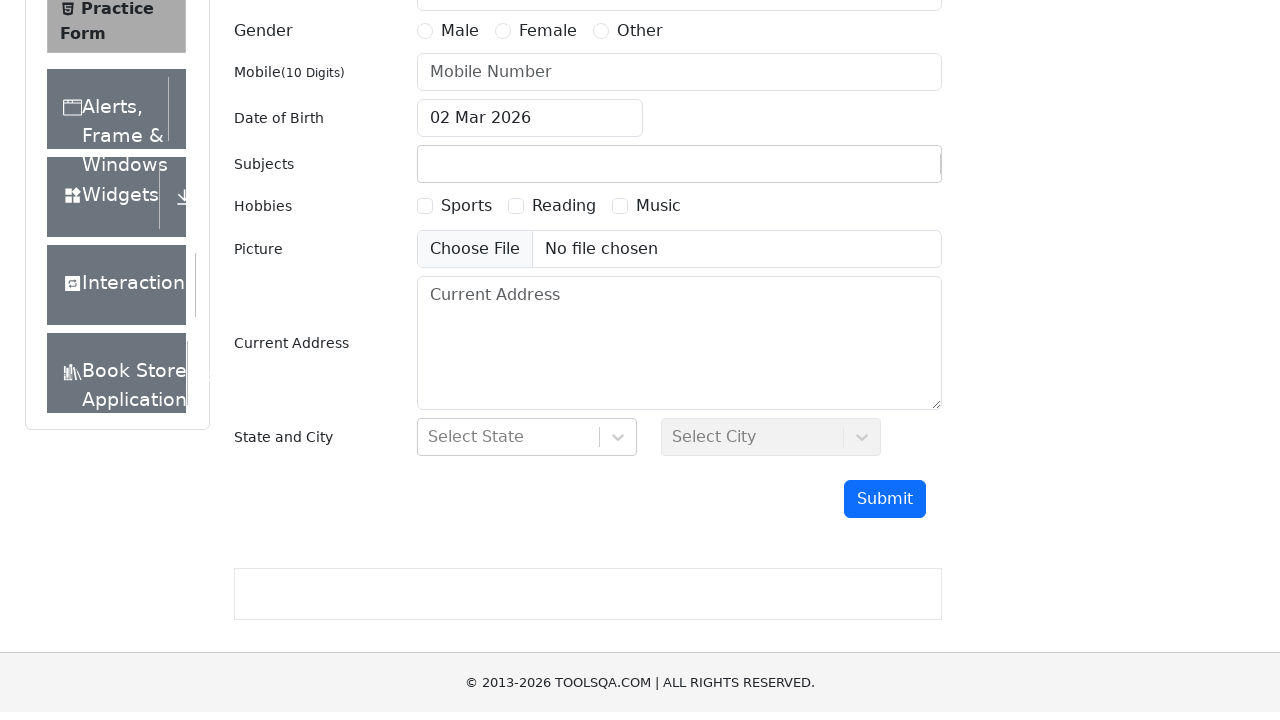

Filled email field with 'marcus.johnson@example.com' on #userEmail
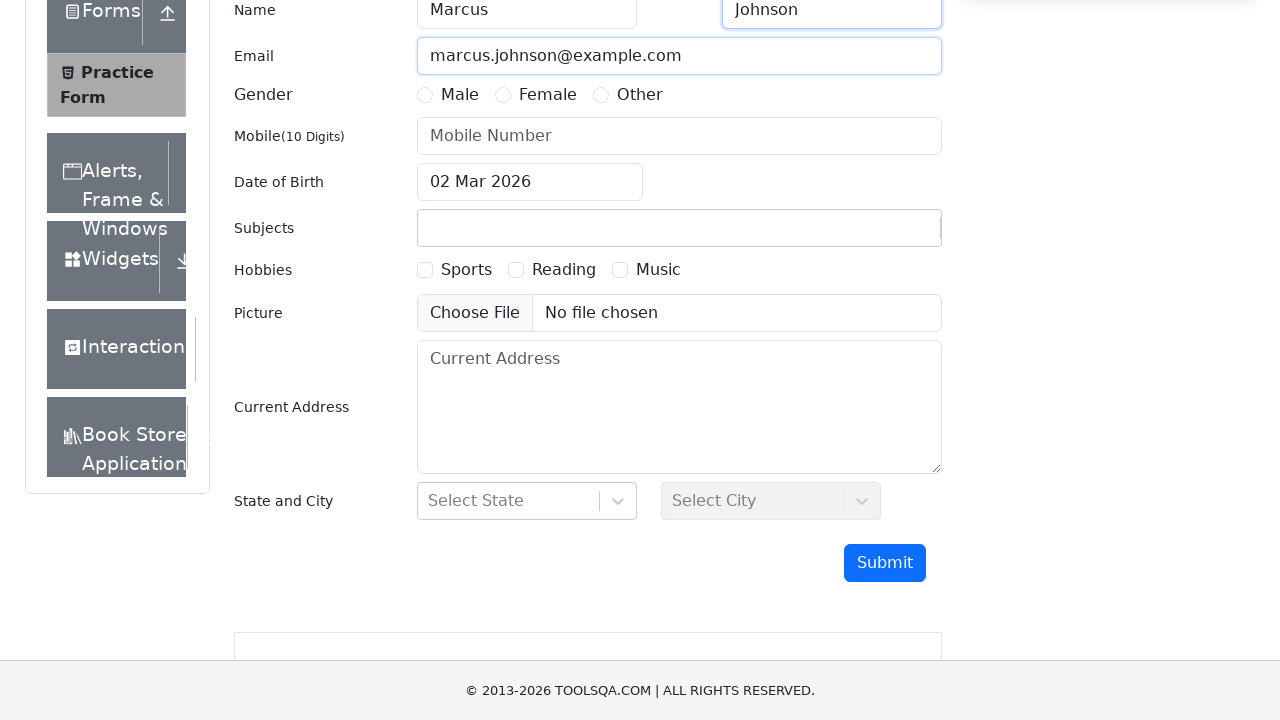

Filled phone number field with '8765432109' on #userNumber
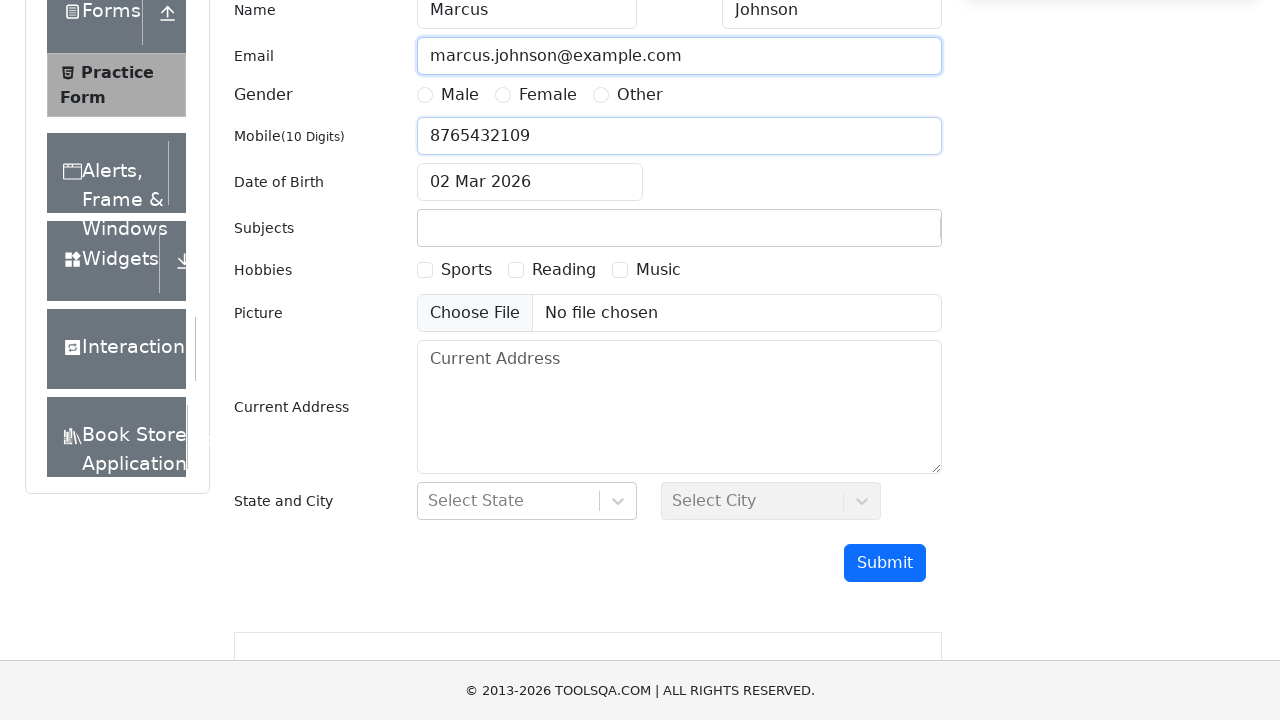

Selected 'Male' gender option at (460, 95) on xpath=//label[text()='Male']
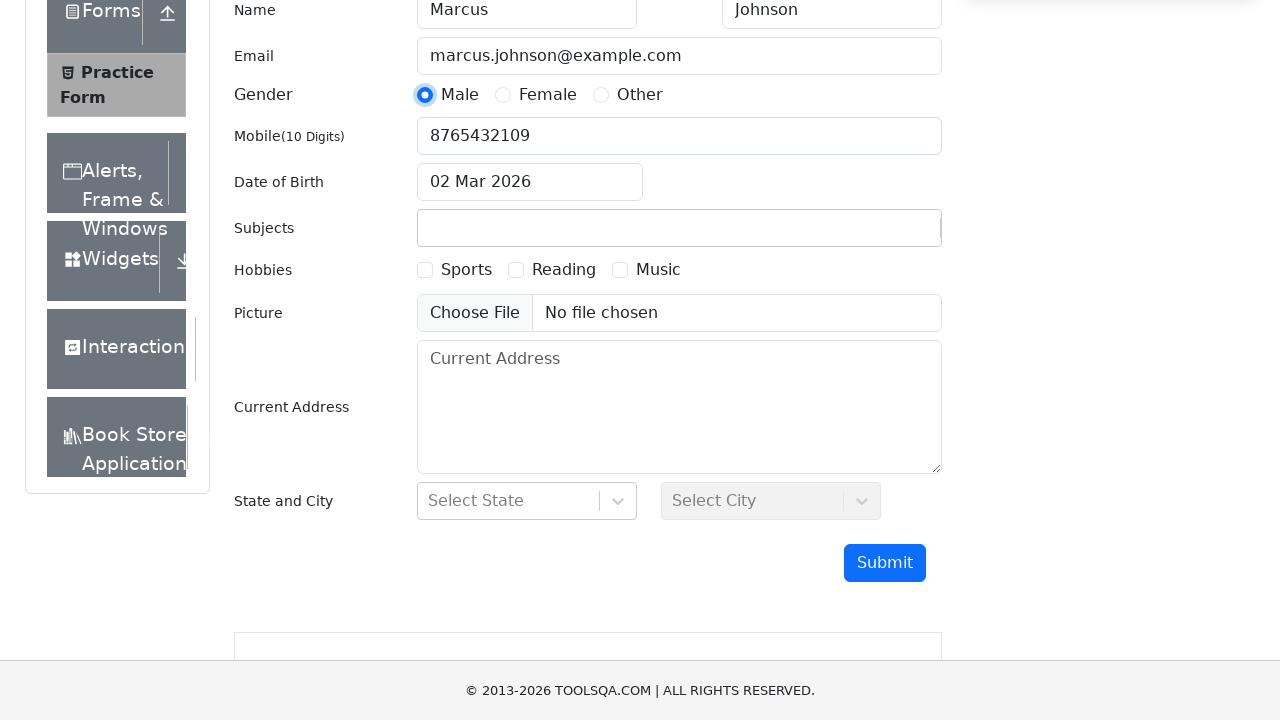

Scrolled down 700px to access more form fields
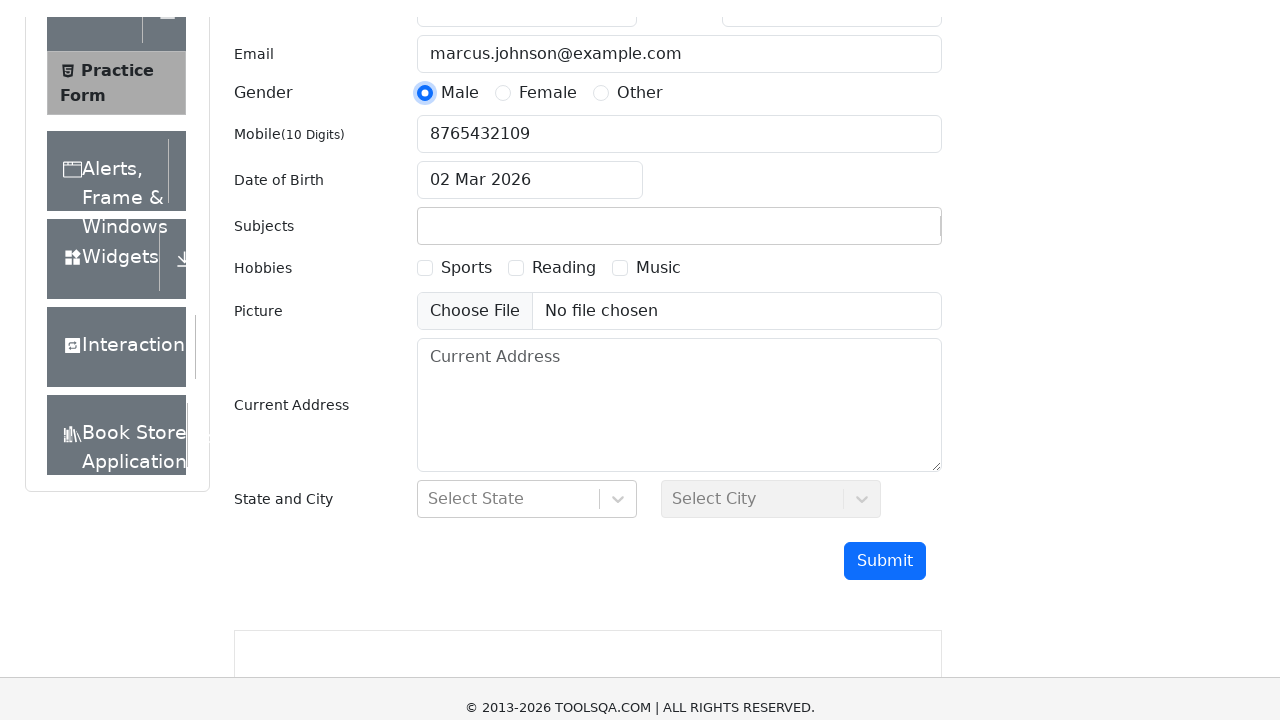

Clicked date of birth input to open calendar at (530, 118) on #dateOfBirthInput
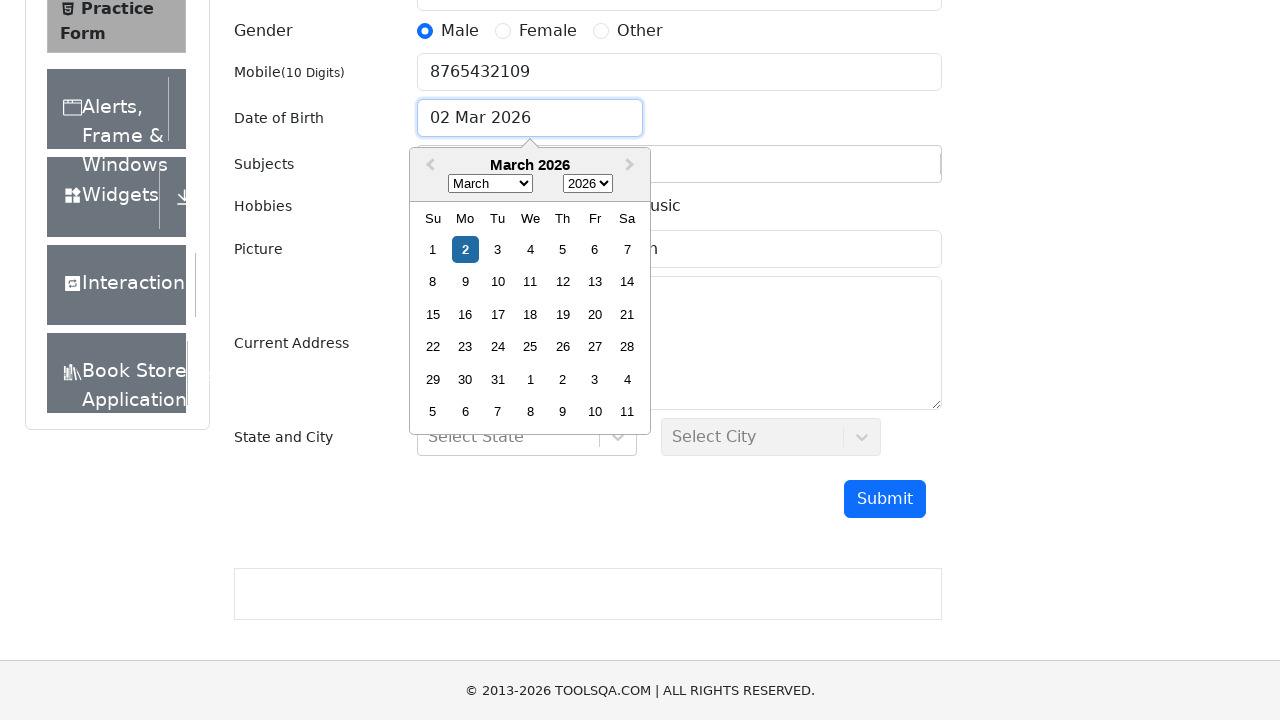

Selected year from date picker dropdown (index 100) on .react-datepicker__year-select
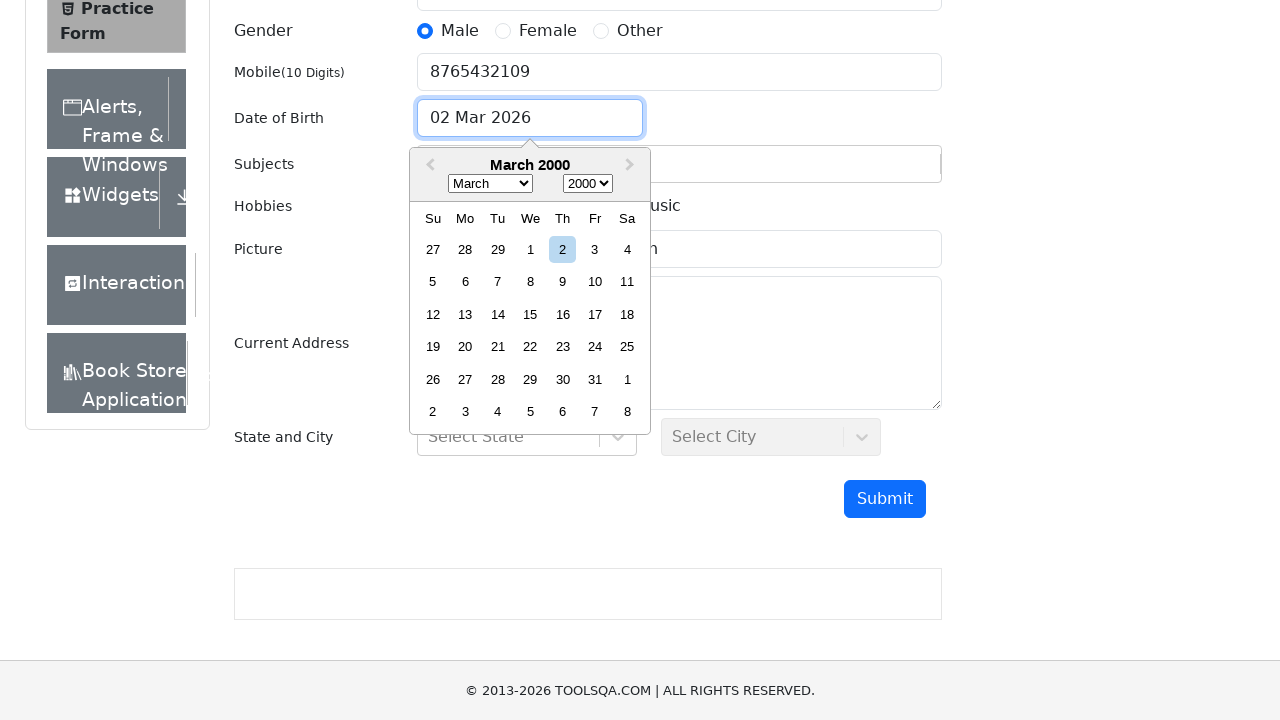

Selected August (month 7) from date picker on .react-datepicker__month-select
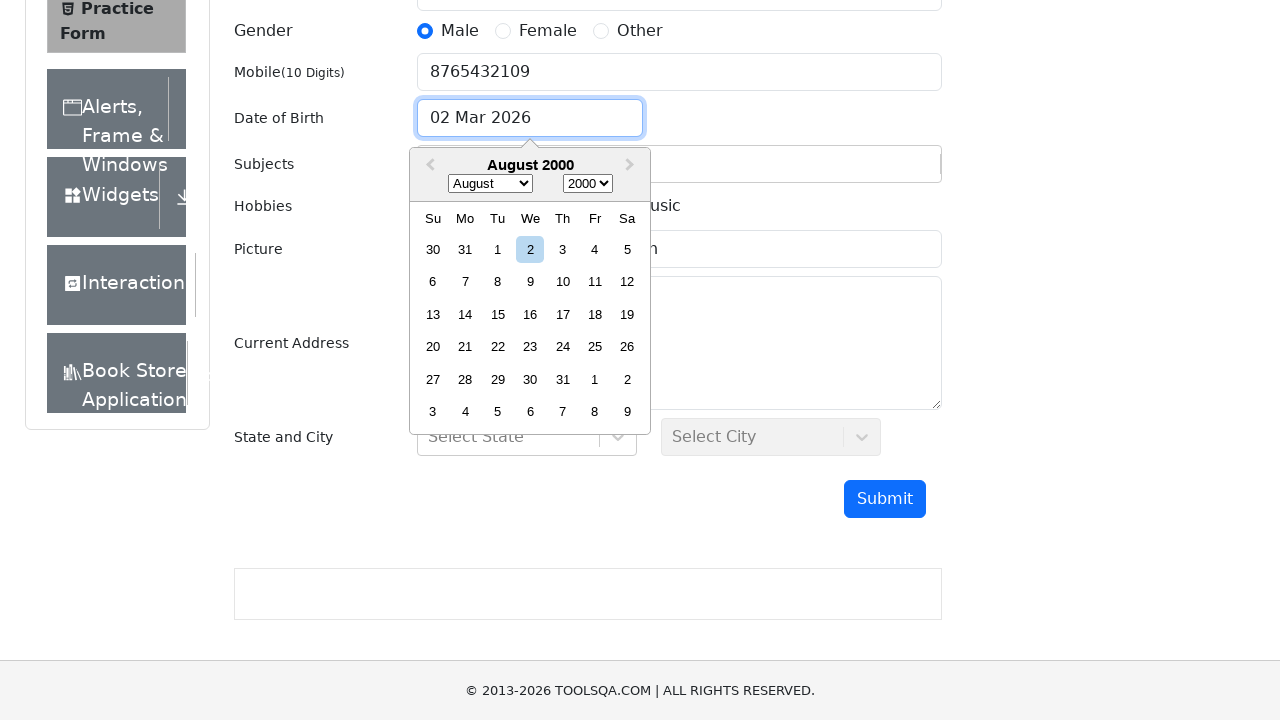

Selected the 21st day from calendar at (465, 347) on .react-datepicker__day--021:not(.react-datepicker__day--outside-month)
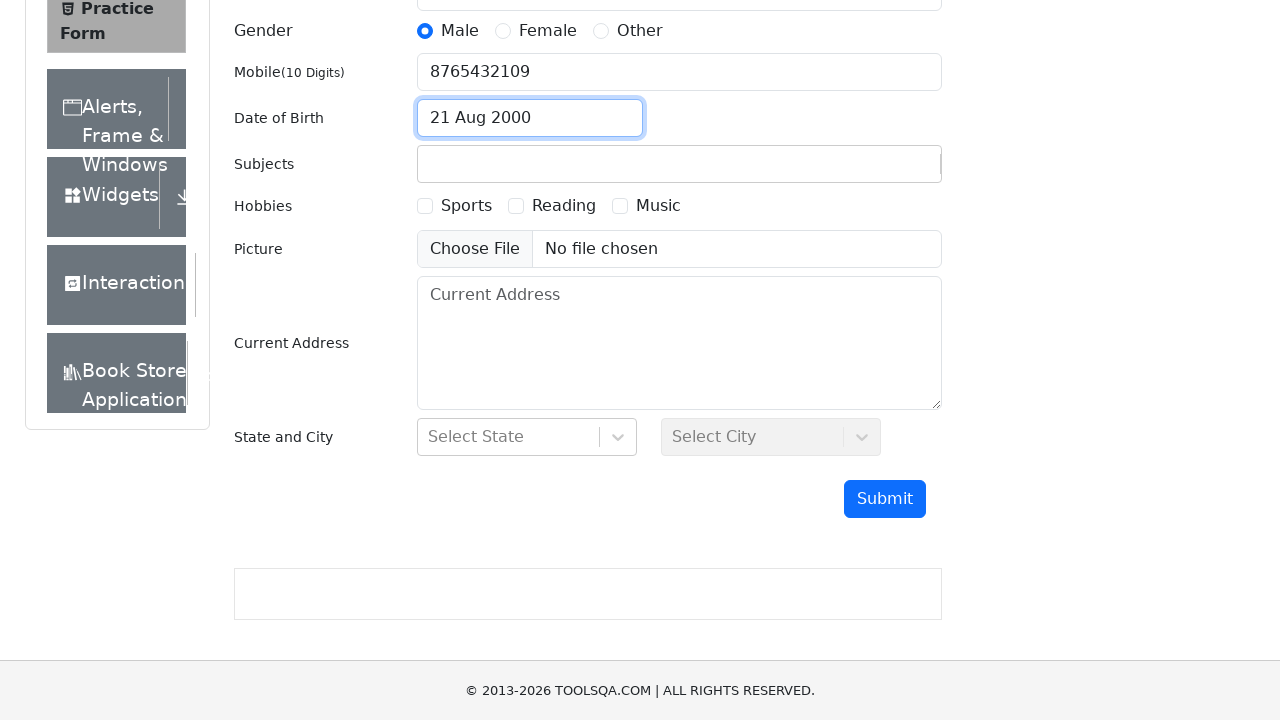

Filled subjects input with 'Math' on #subjectsInput
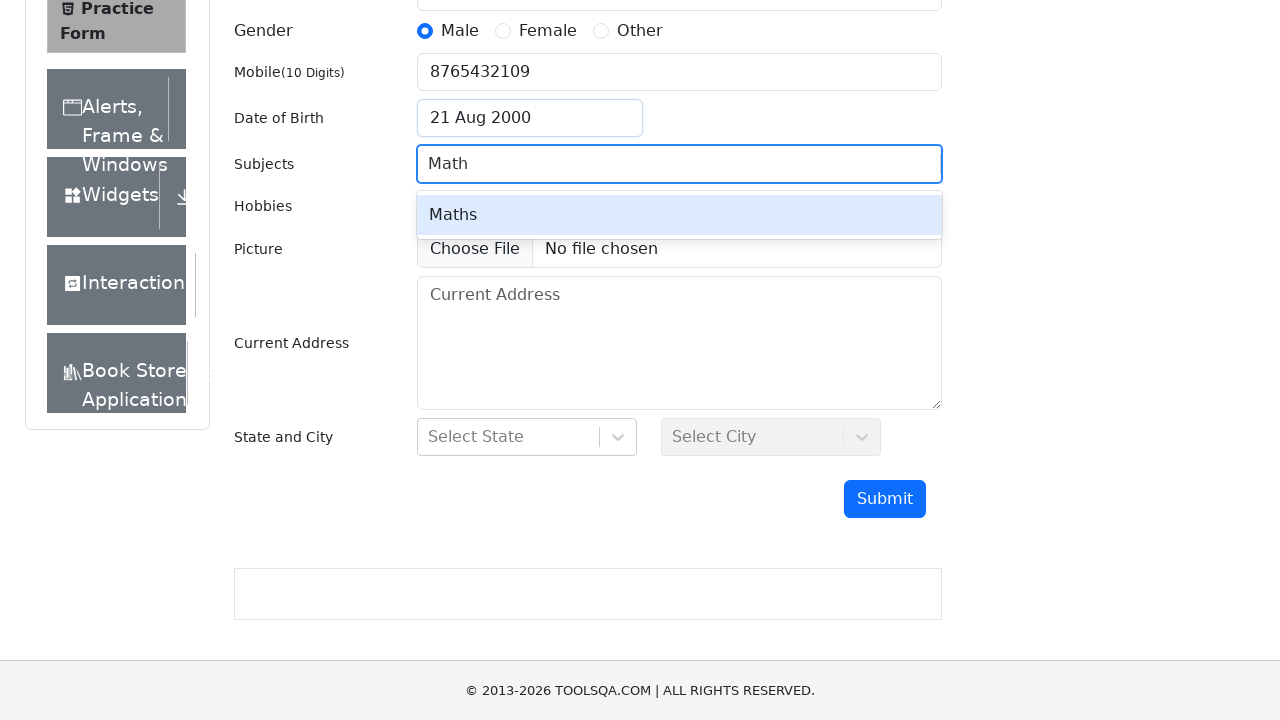

Pressed Enter to select subject 'Math' on #subjectsInput
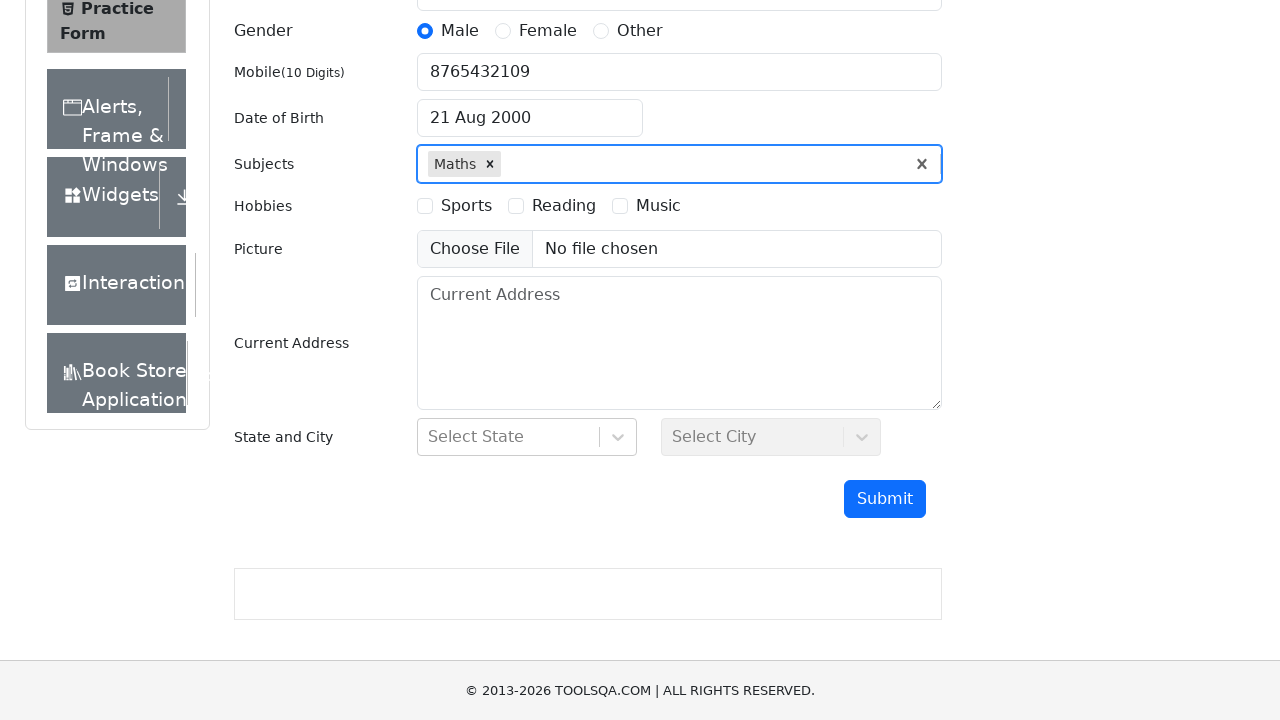

Filled subjects input with 'Phy' on #subjectsInput
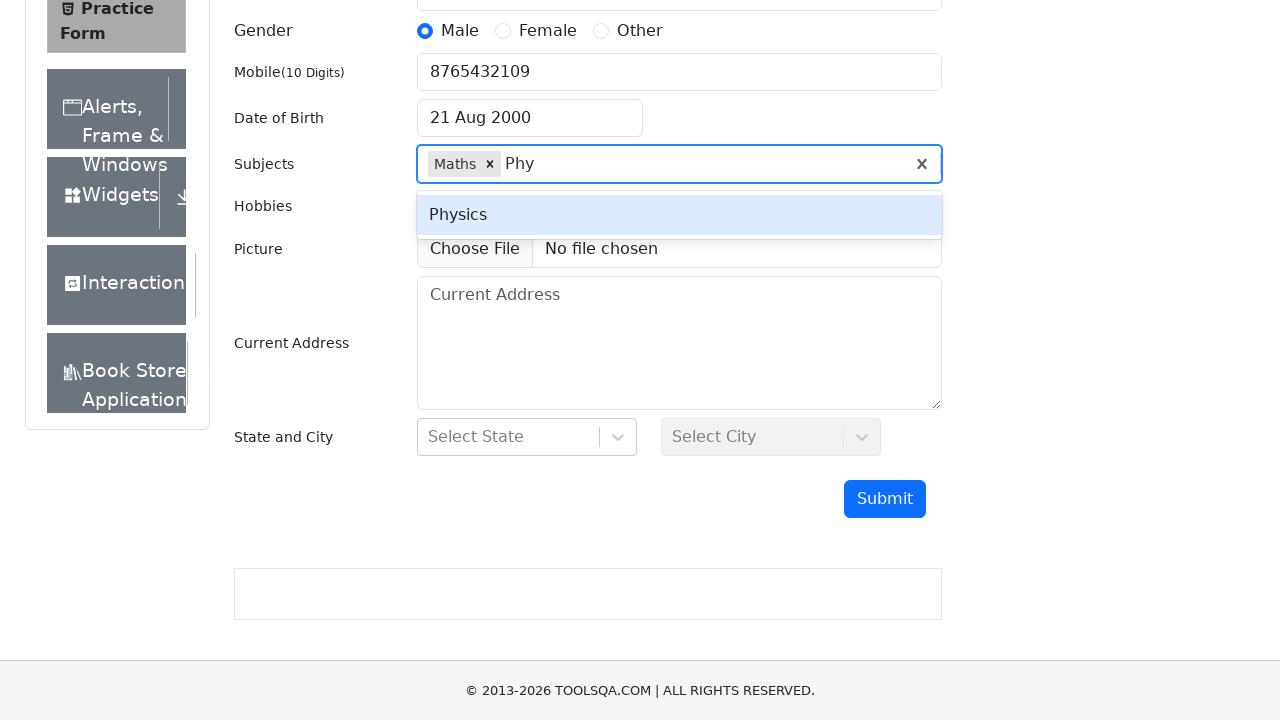

Pressed Enter to select subject 'Phy' on #subjectsInput
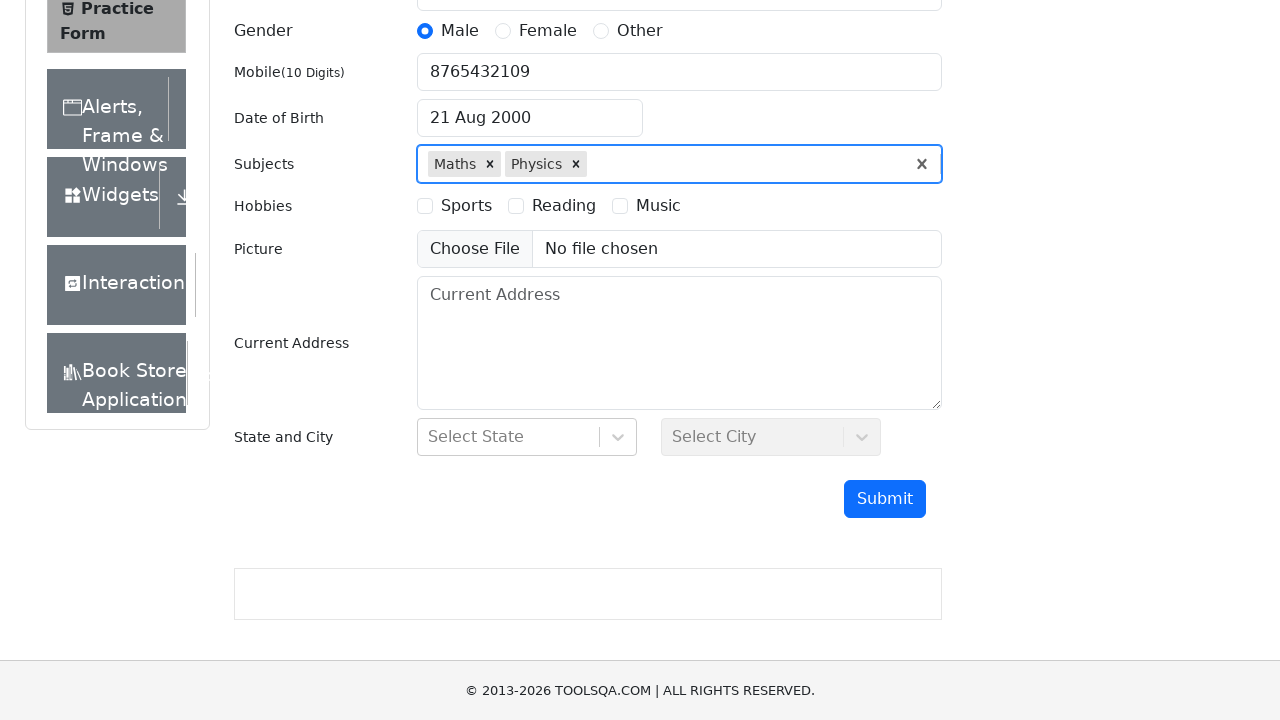

Filled subjects input with 'Eco' on #subjectsInput
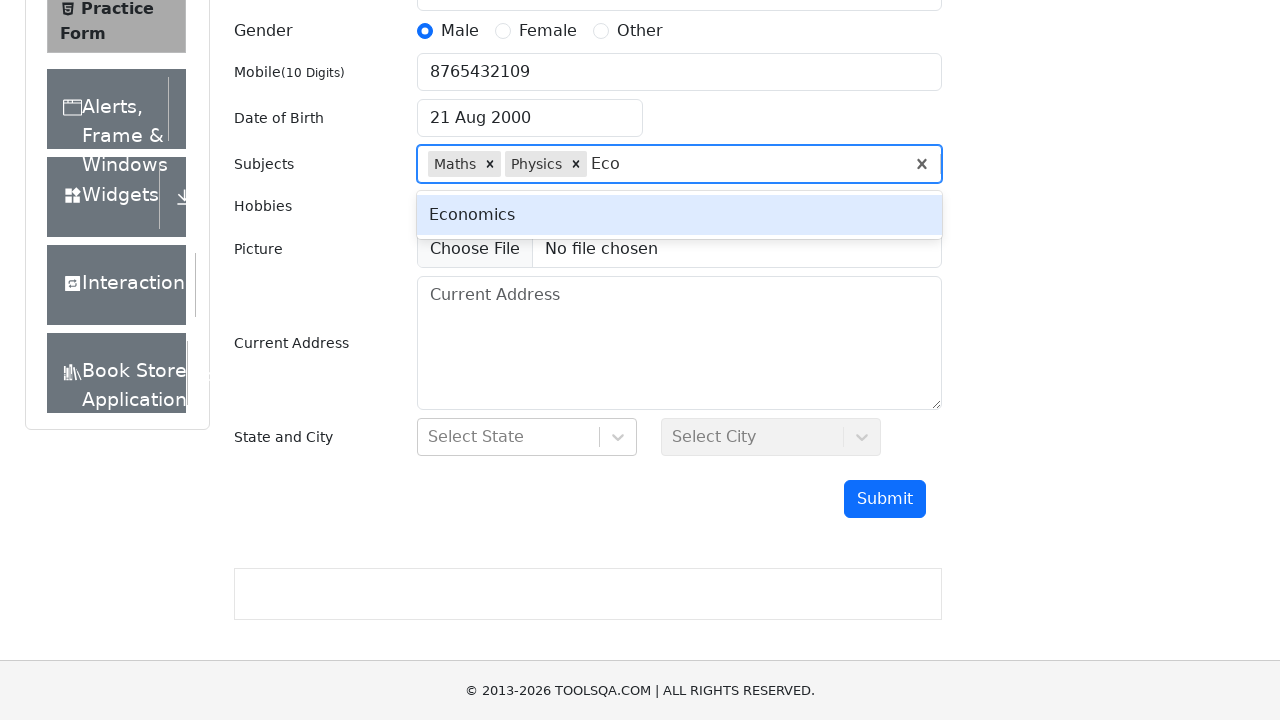

Pressed Enter to select subject 'Eco' on #subjectsInput
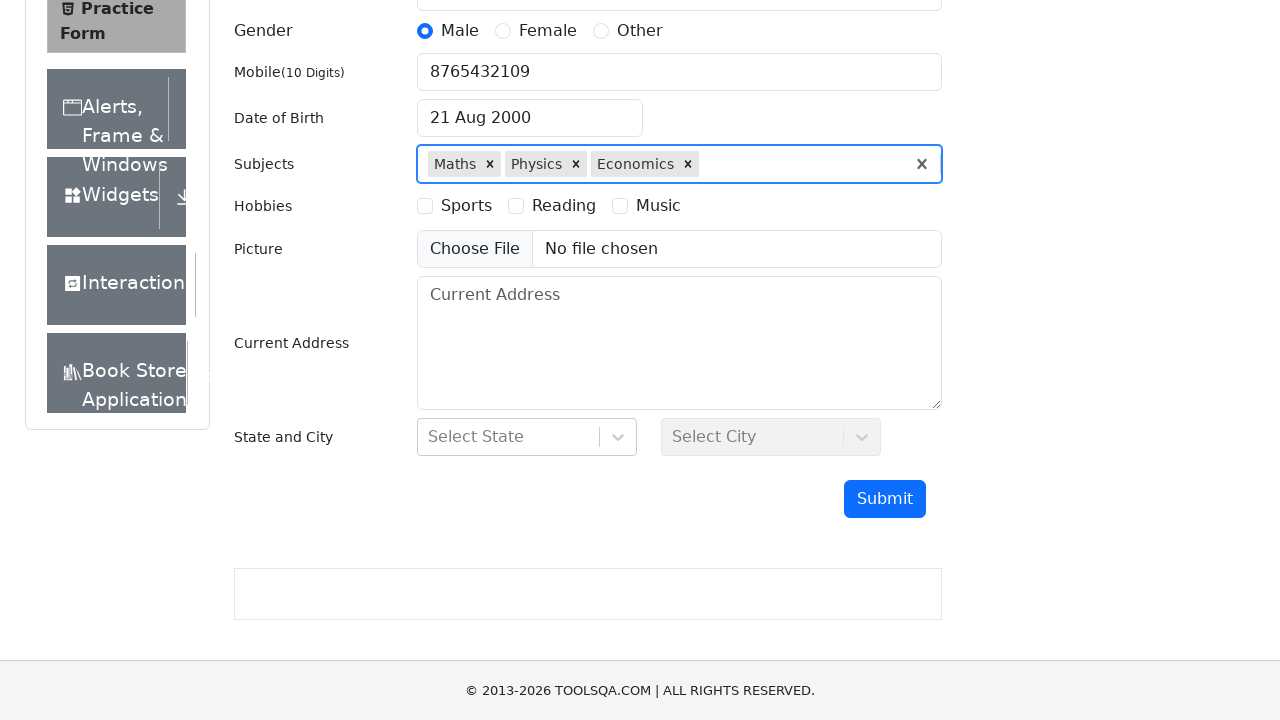

Filled subjects input with 'Eng' on #subjectsInput
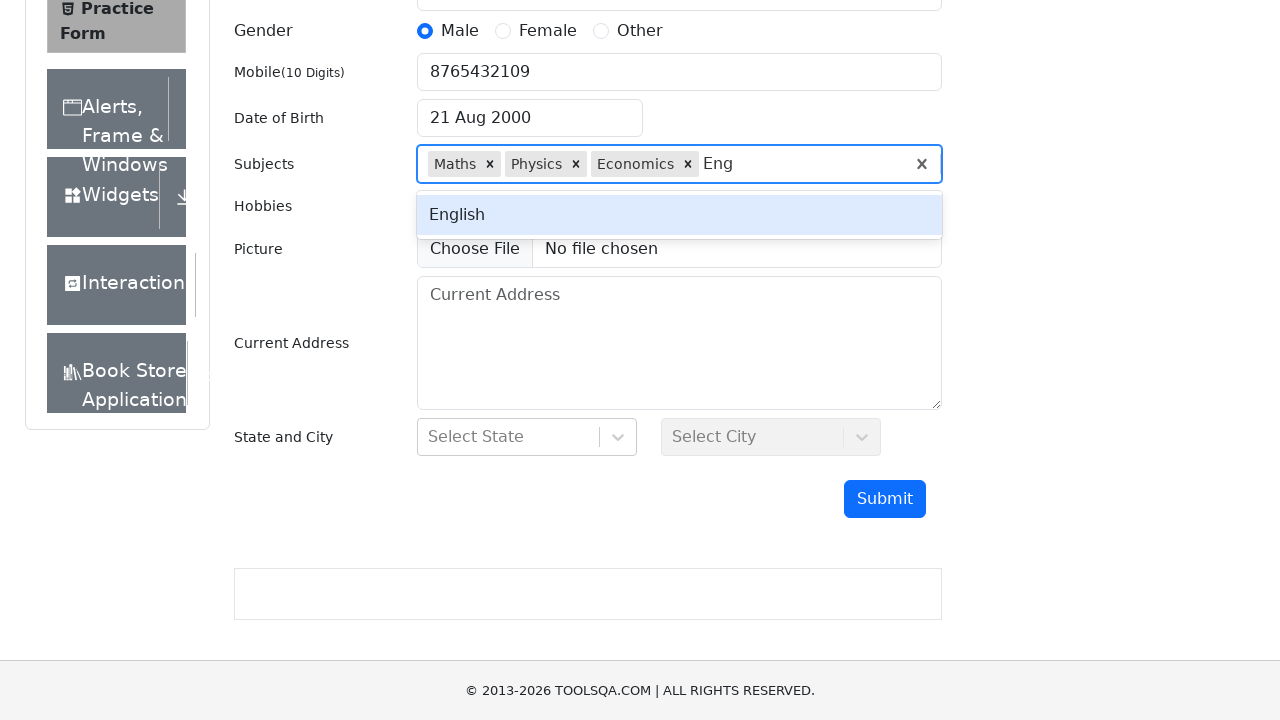

Pressed Enter to select subject 'Eng' on #subjectsInput
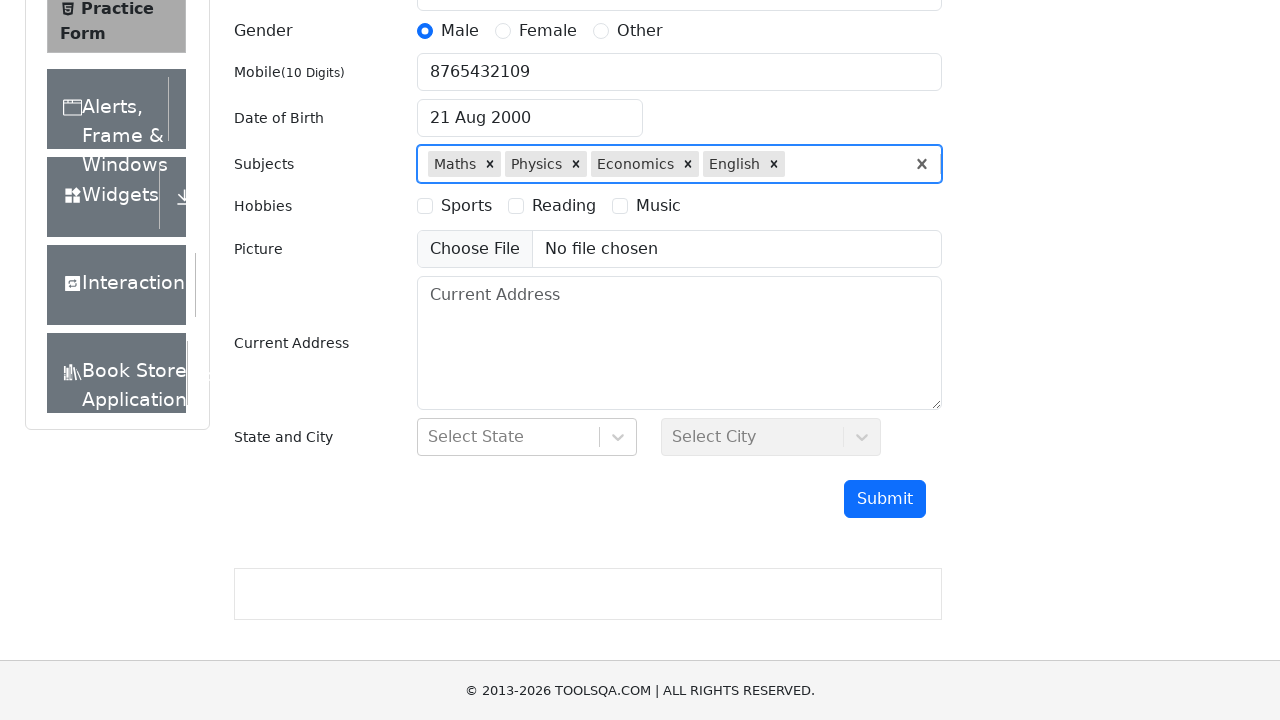

Filled state selection field with 'NCR' on #react-select-3-input
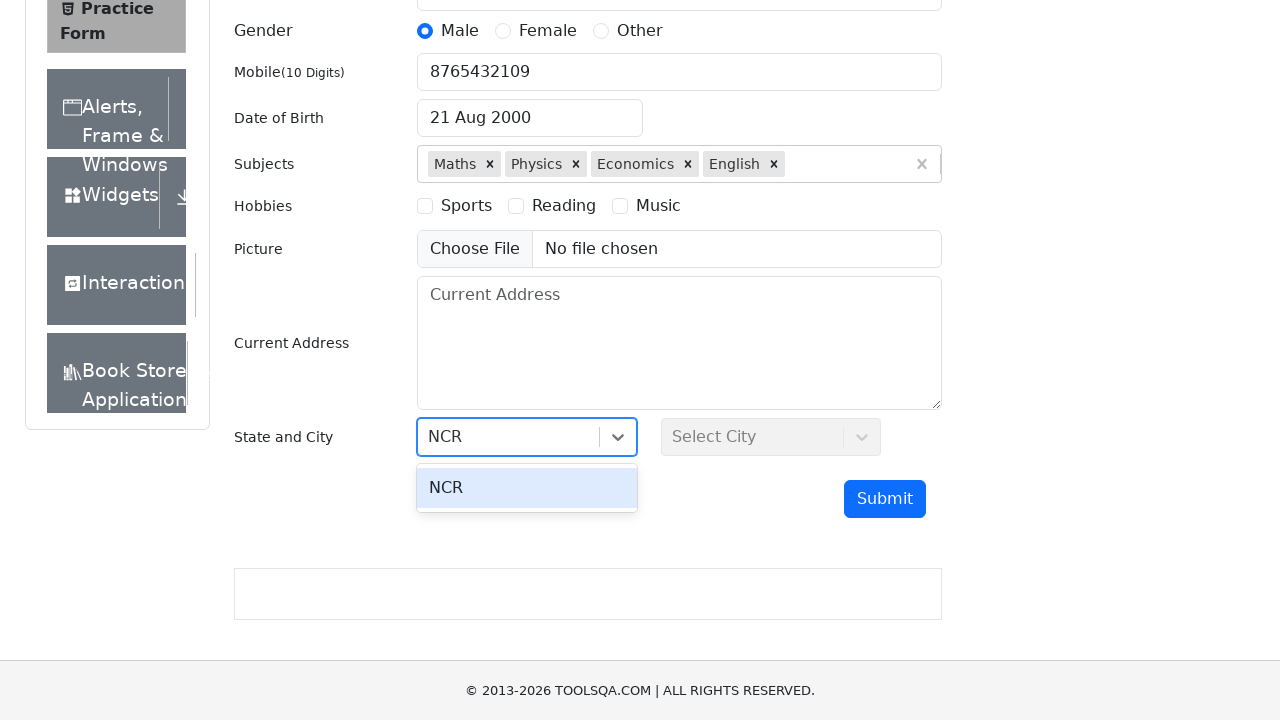

Pressed Enter to select state 'NCR' on #react-select-3-input
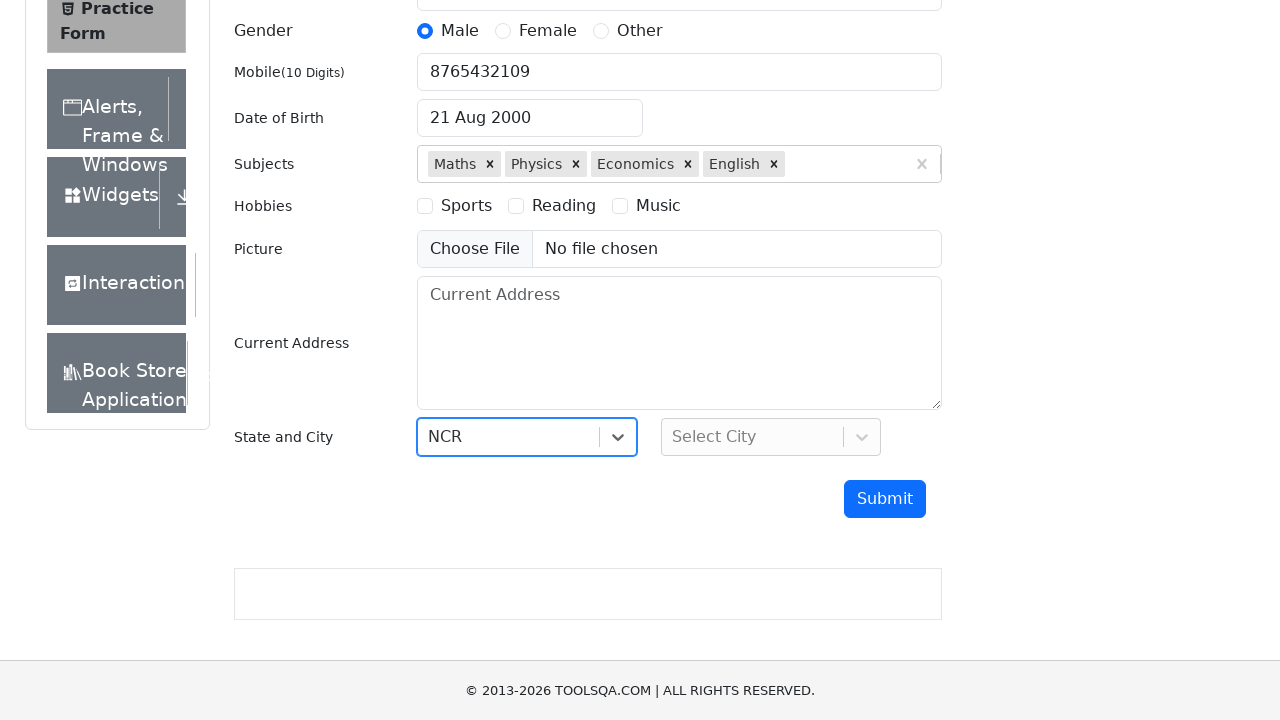

Filled city selection field with 'Delhi' on #react-select-4-input
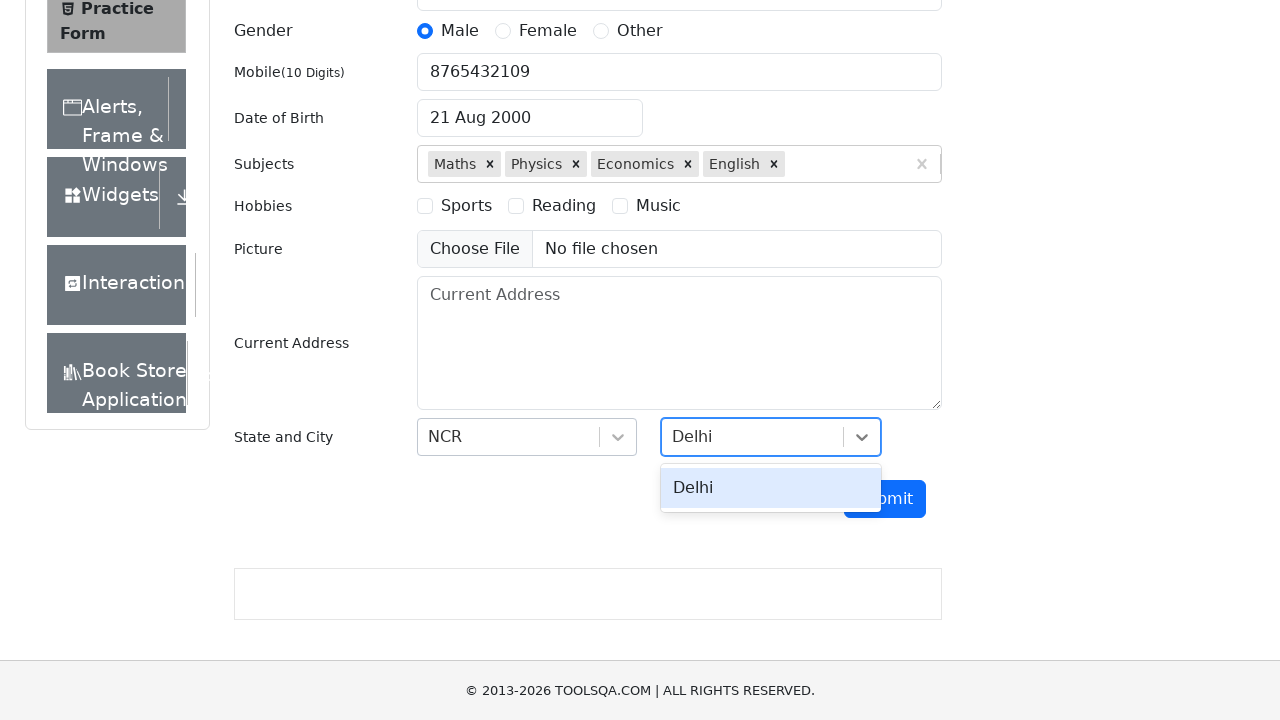

Pressed Enter to select city 'Delhi' on #react-select-4-input
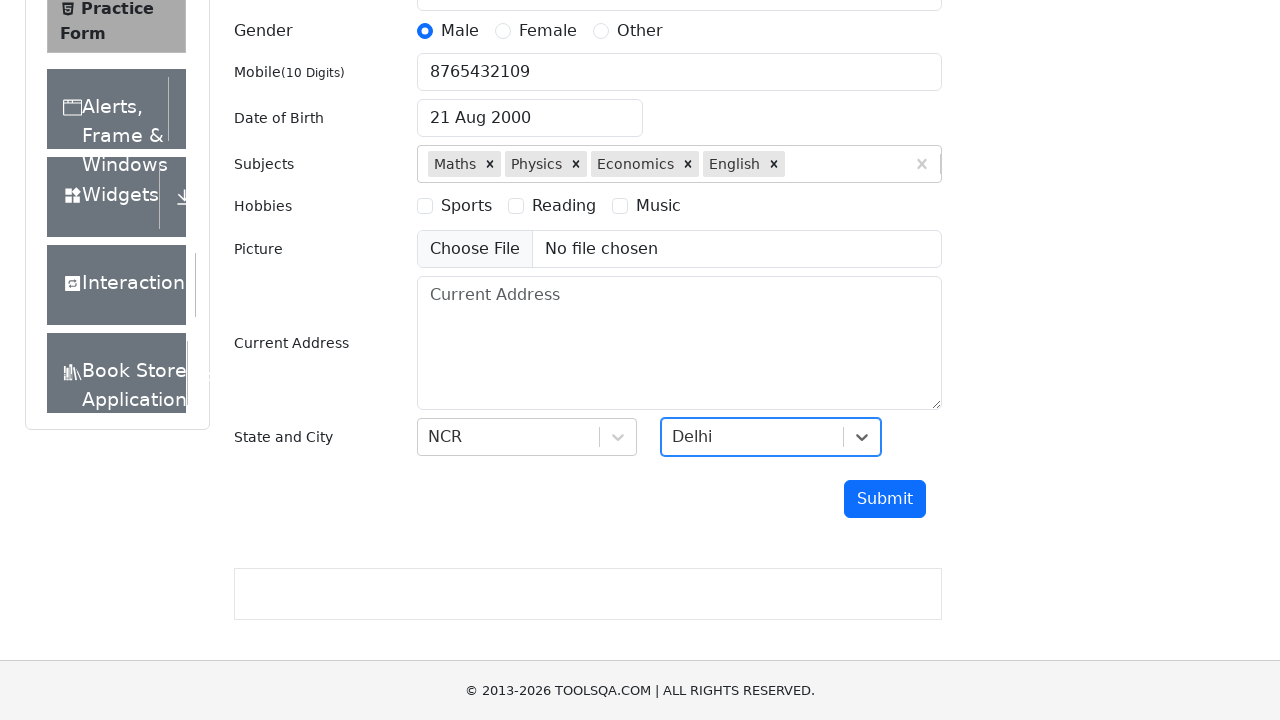

Clicked submit button to submit the form at (885, 499) on #submit
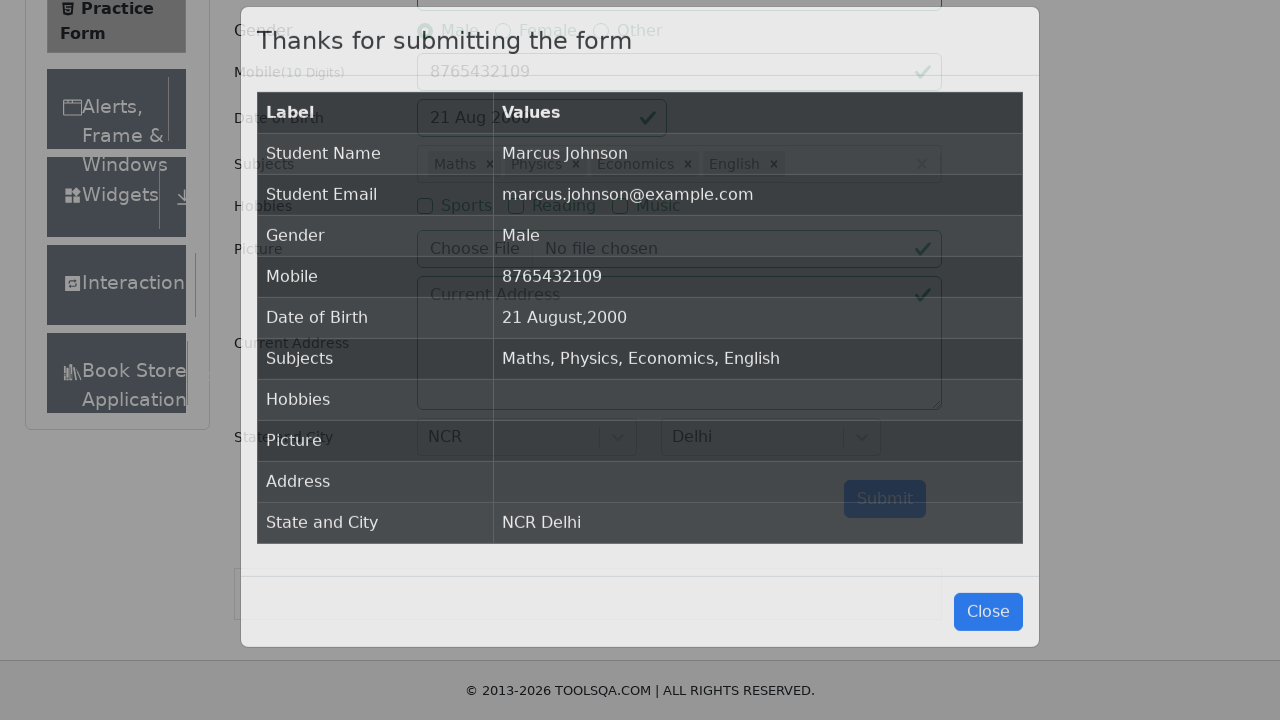

Waited 2 seconds for form submission confirmation
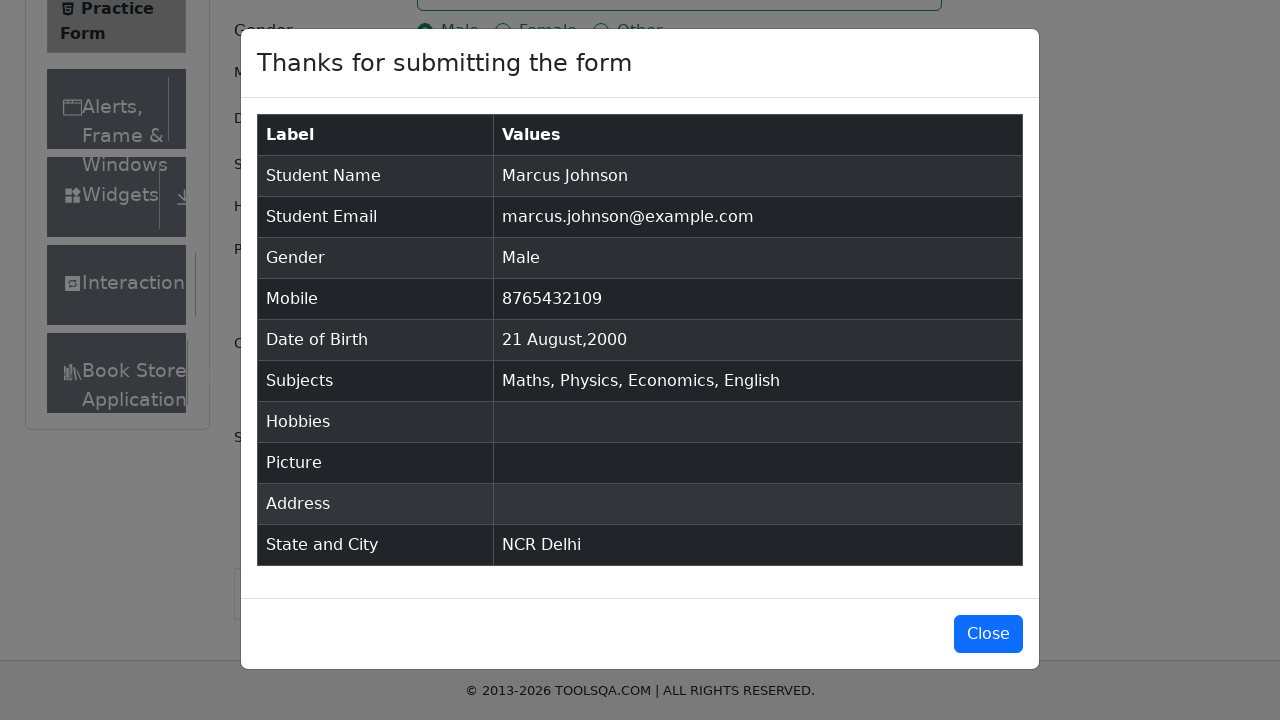

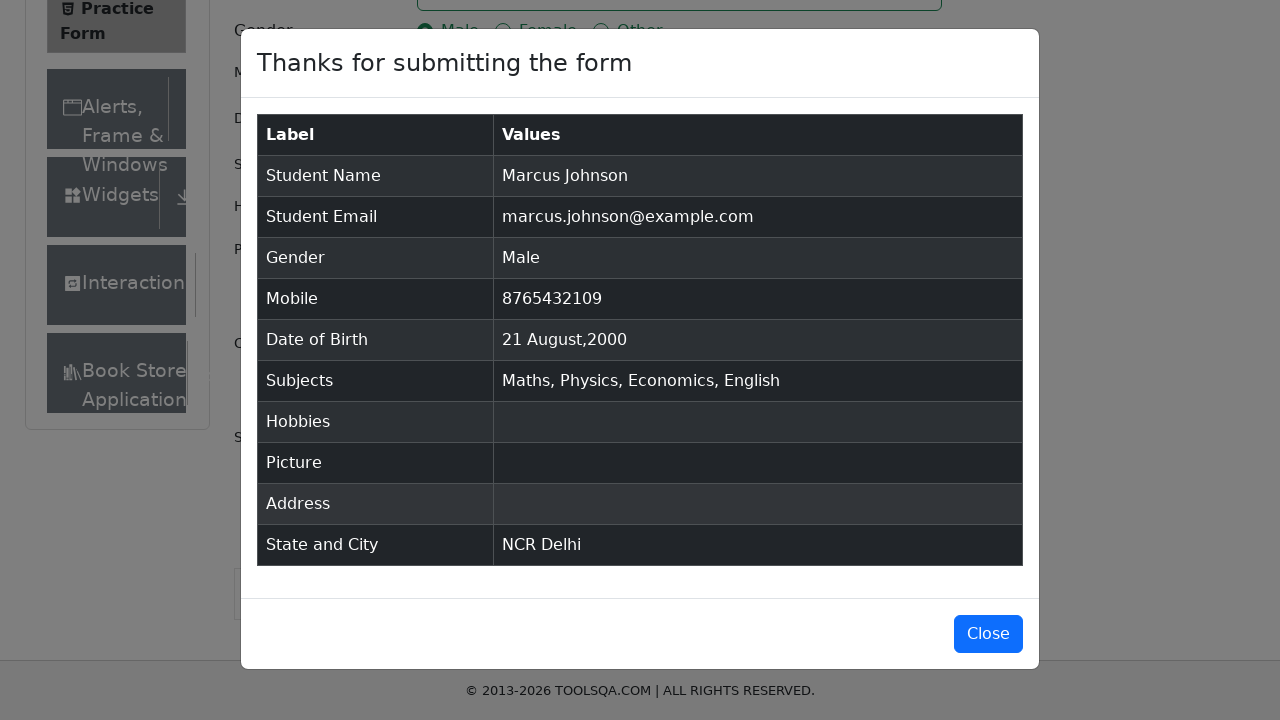